Tests file download functionality by clicking on a download link and verifying the download completes successfully.

Starting URL: http://the-internet.herokuapp.com/download

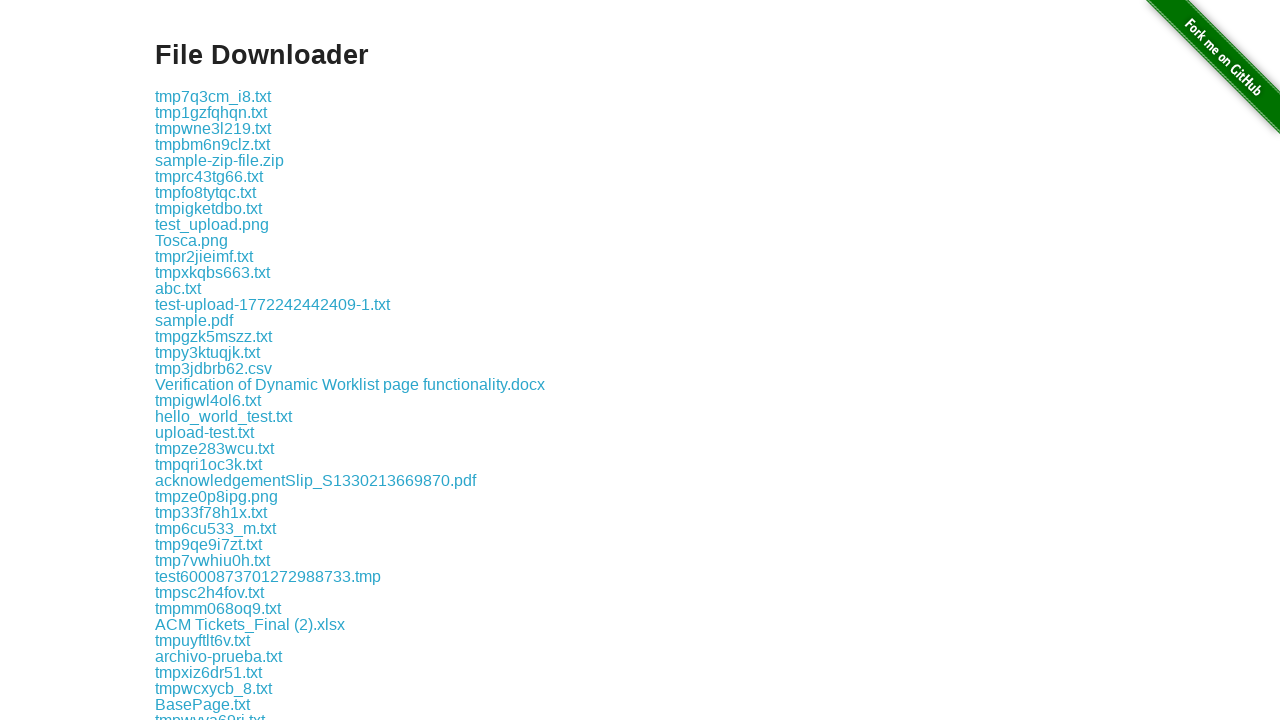

Clicked third download link and download started at (213, 128) on xpath=//*[@id='content']/div/a[3]
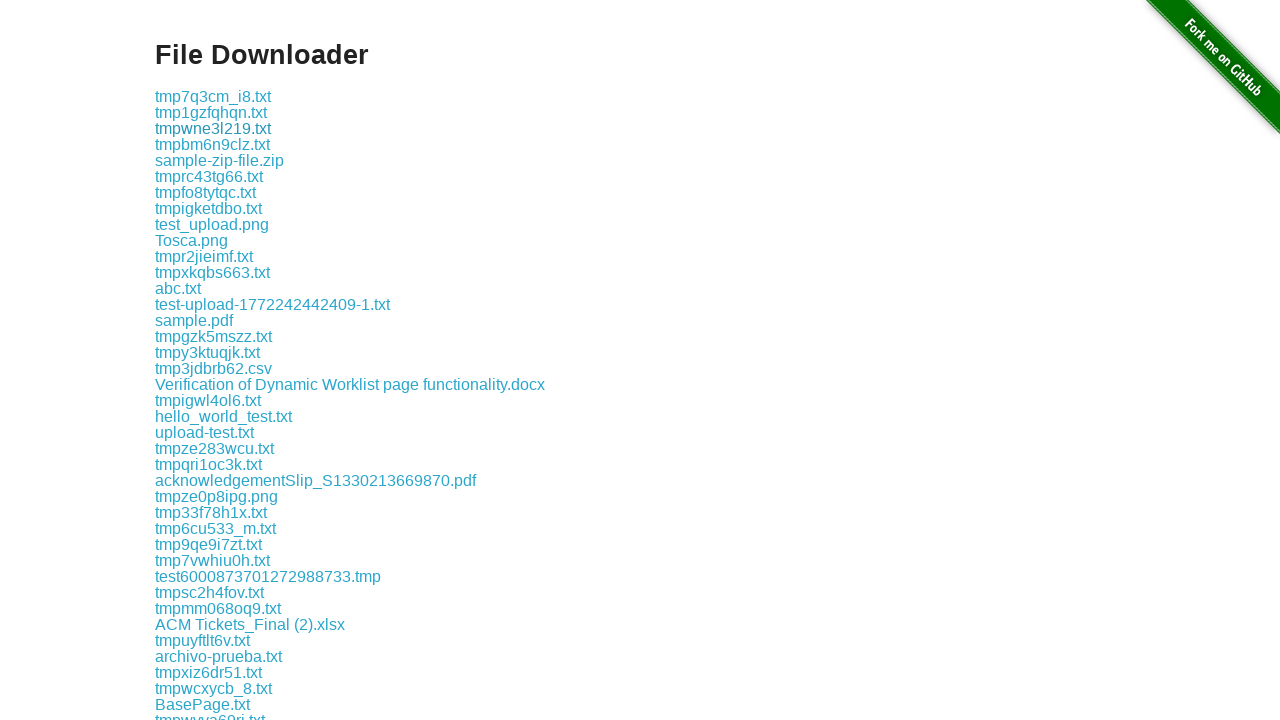

Retrieved download object
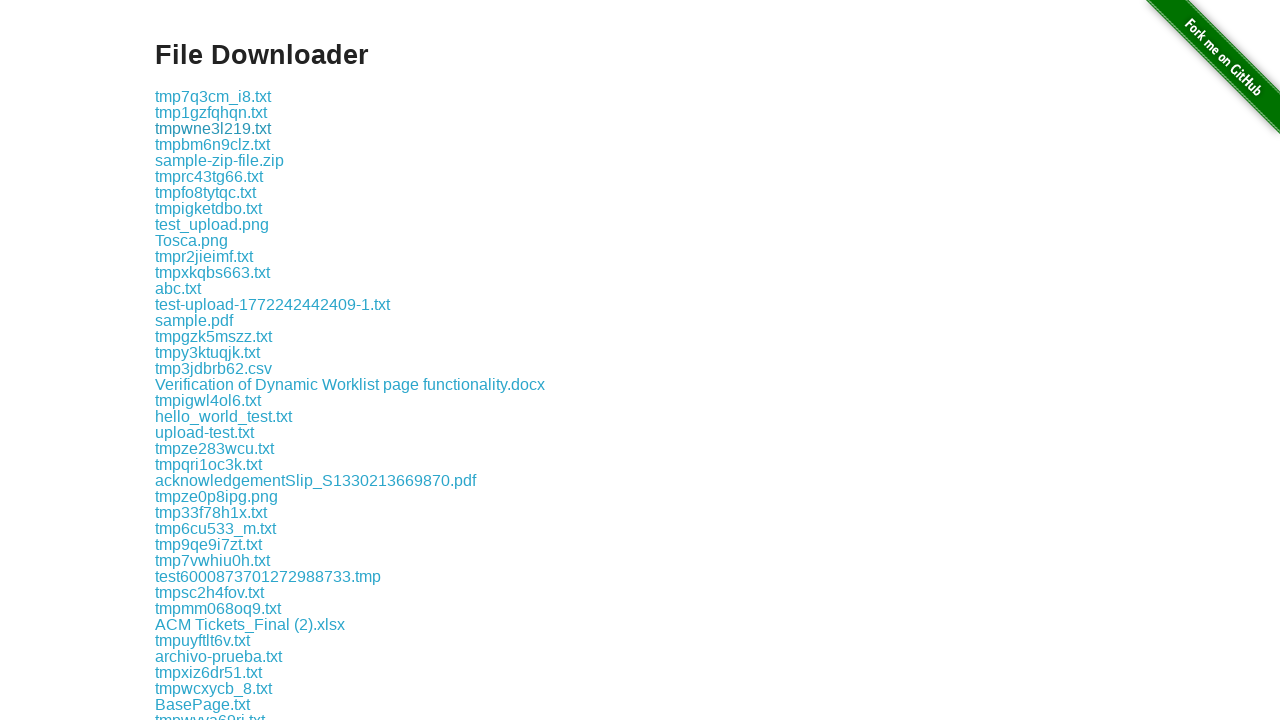

Retrieved download file path - download completed successfully
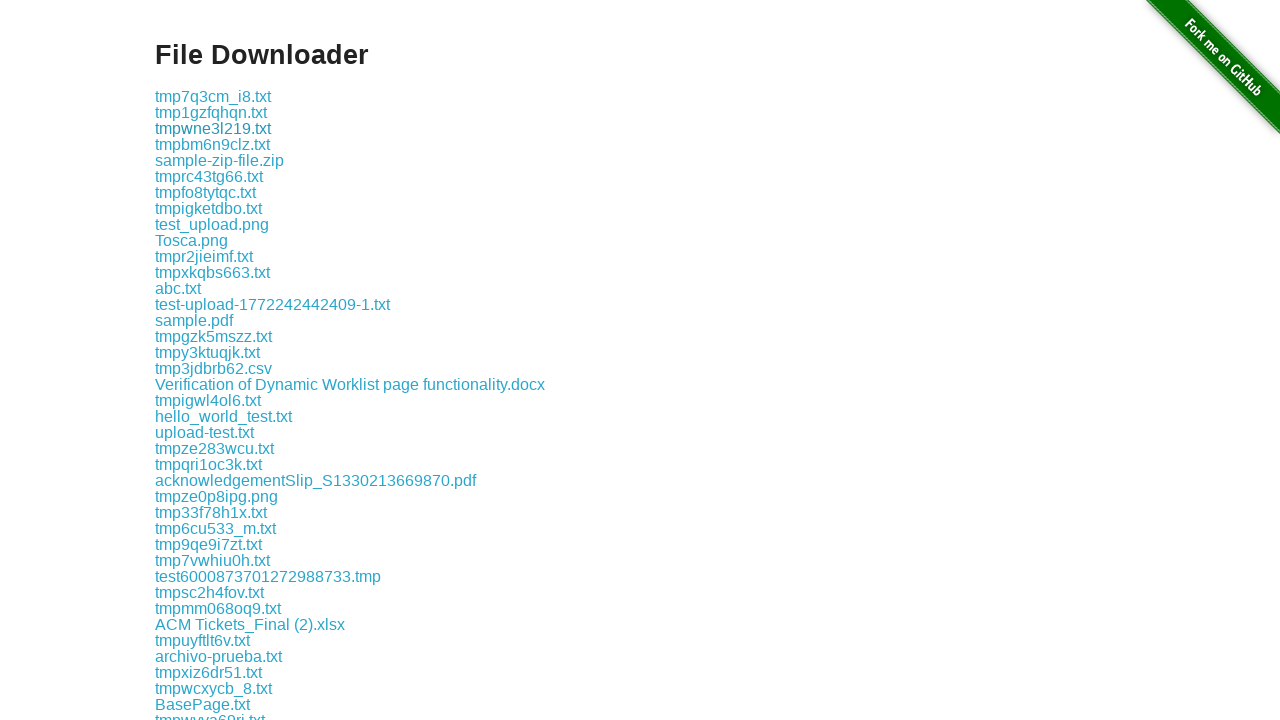

Verified downloaded file has filename: tmpwne3l219.txt
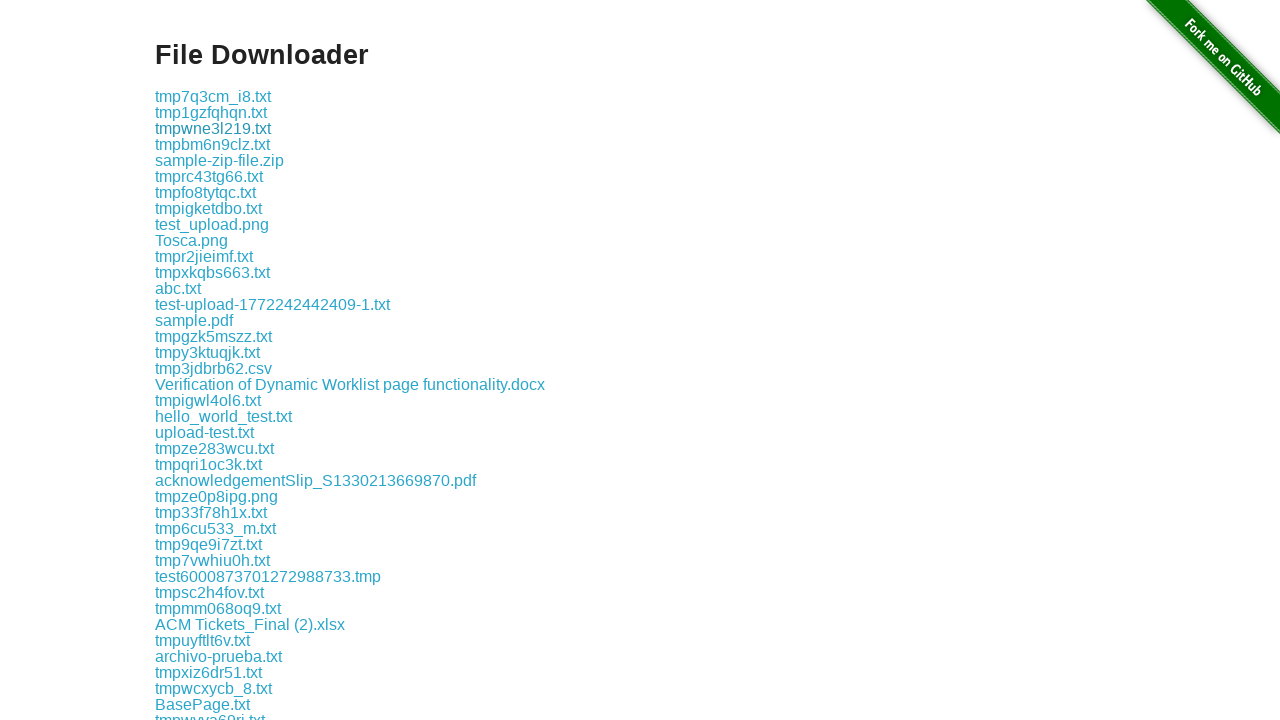

Deleted downloaded file to clean up
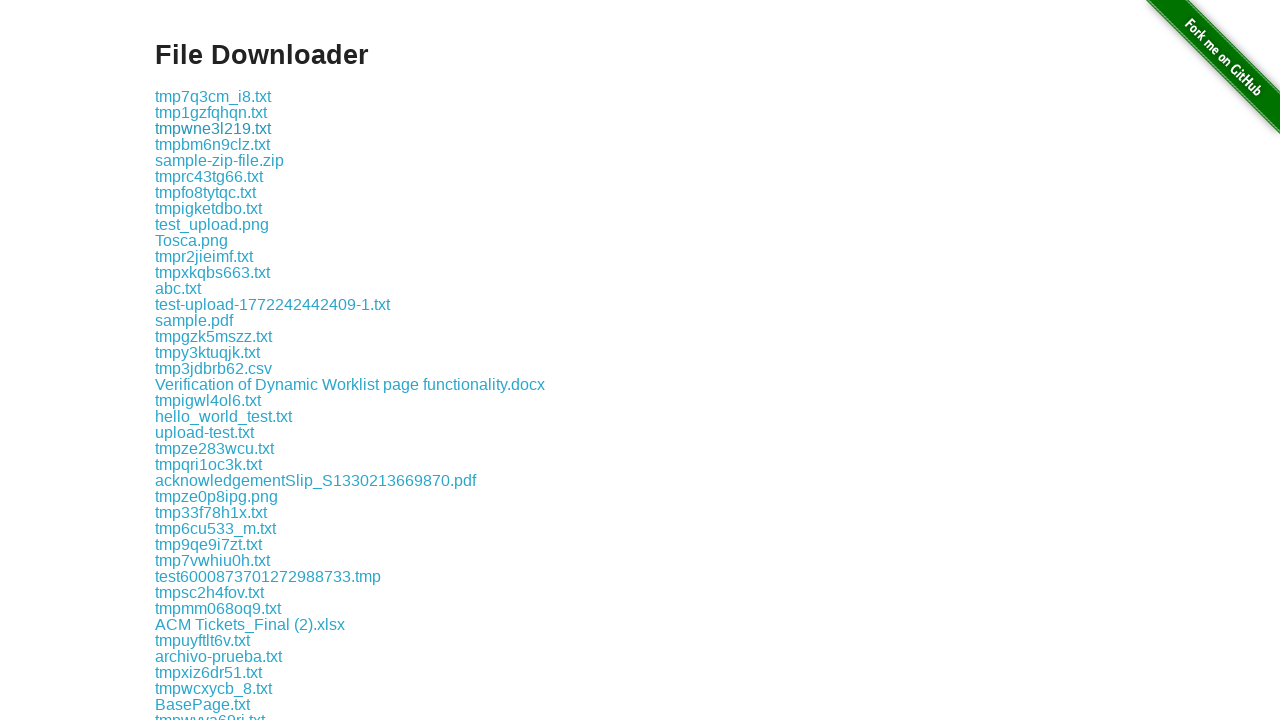

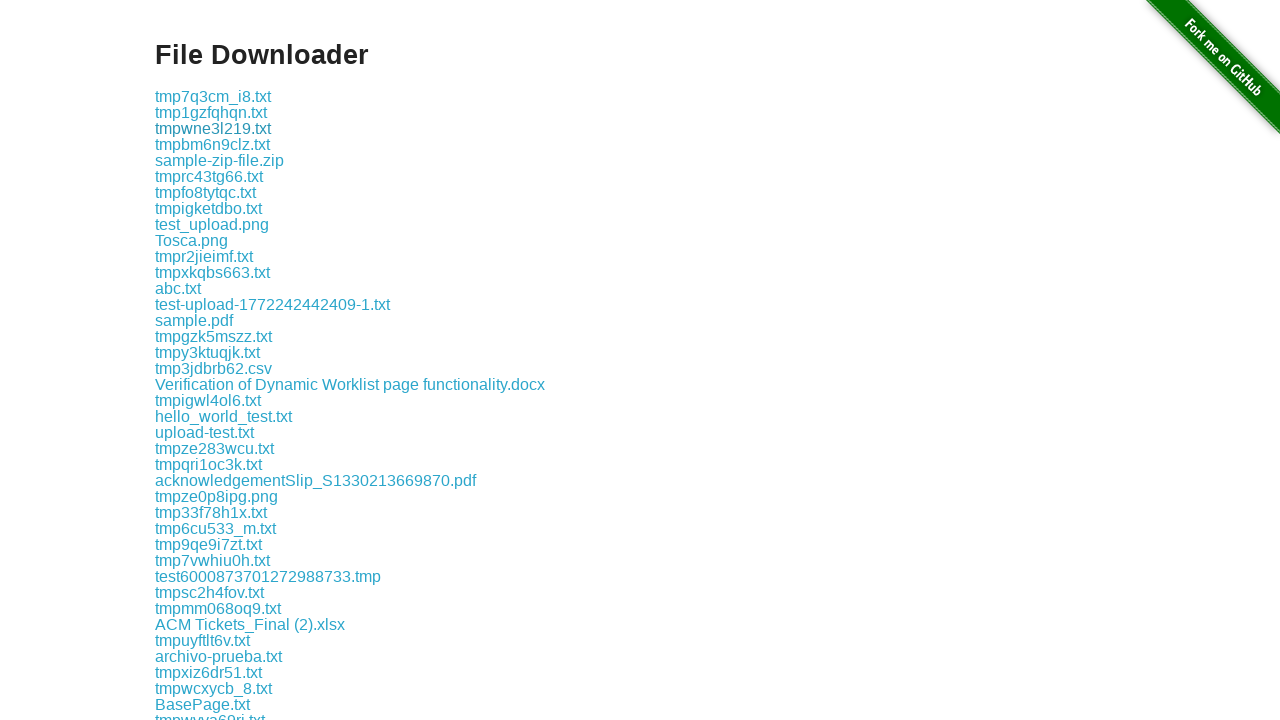